Tests pagination functionality by navigating through a paginated table and selecting multiple countries (India, Denmark, Hong Kong) by clicking their checkboxes across different pages.

Starting URL: https://selectorshub.com/xpath-practice-page/

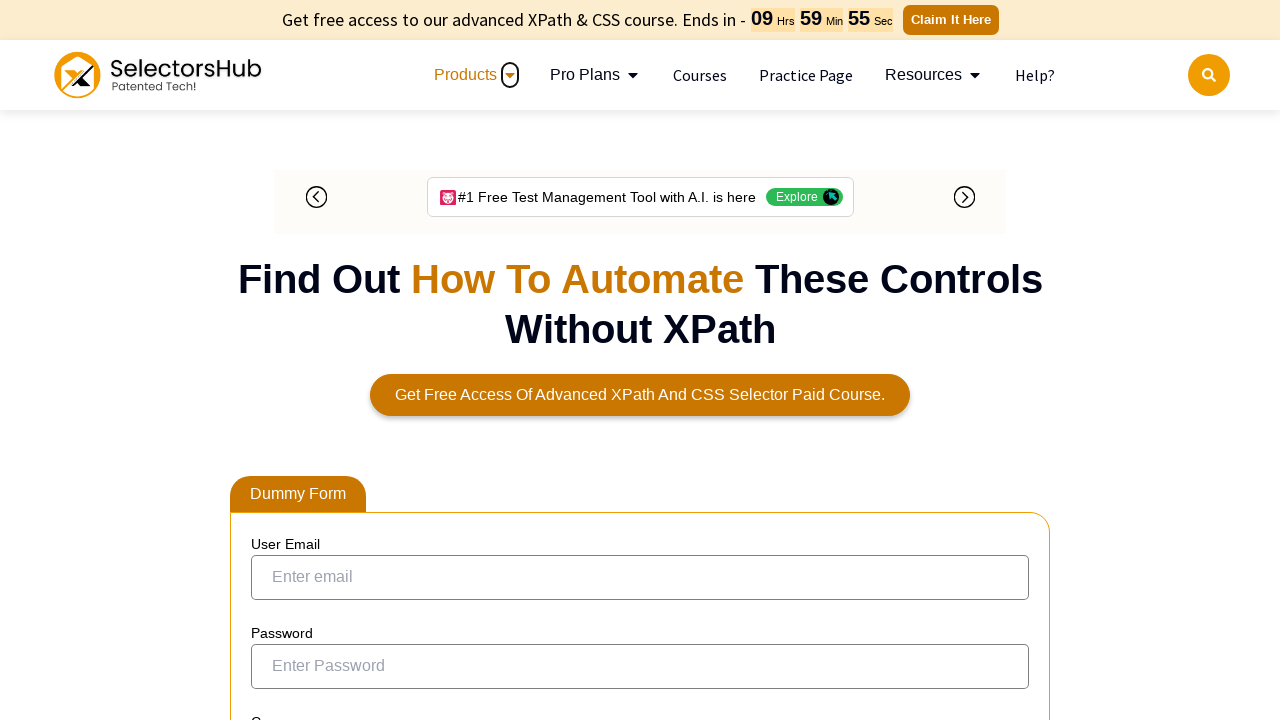

Waited for pagination table to load
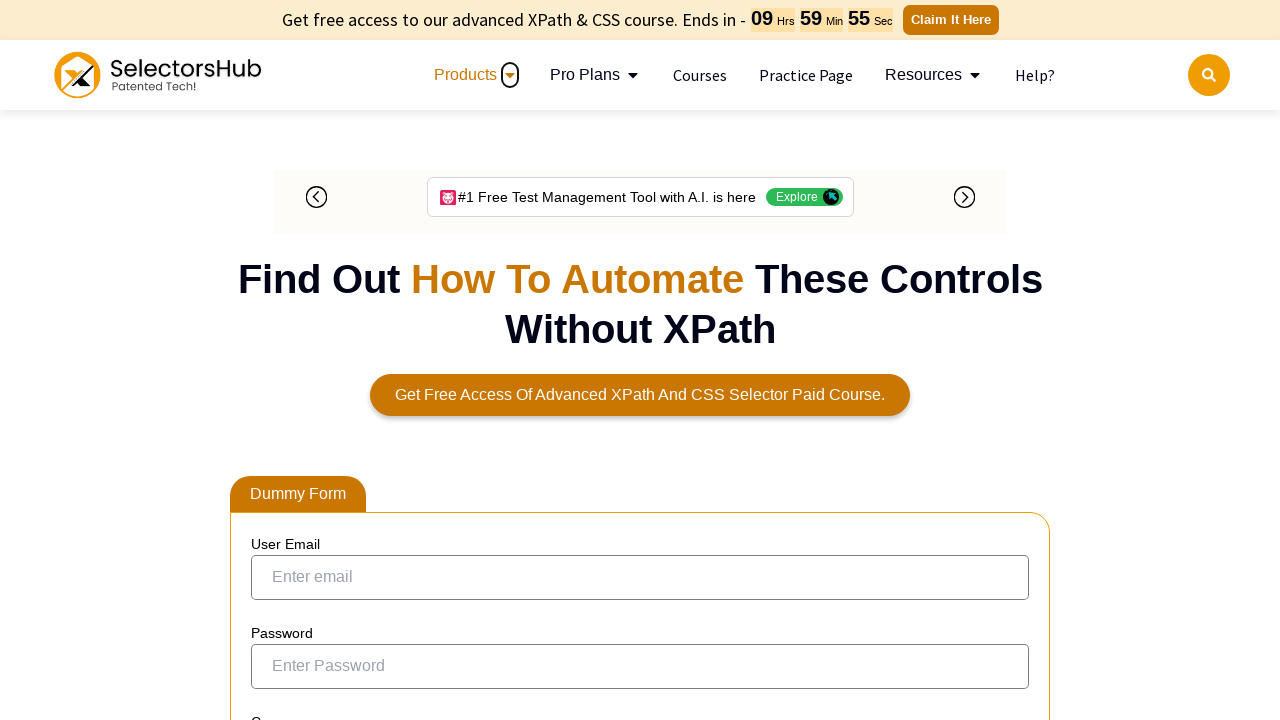

Selected checkbox for India at (266, 353) on xpath=//td[text()='India']/..//td/input[@type='checkbox']
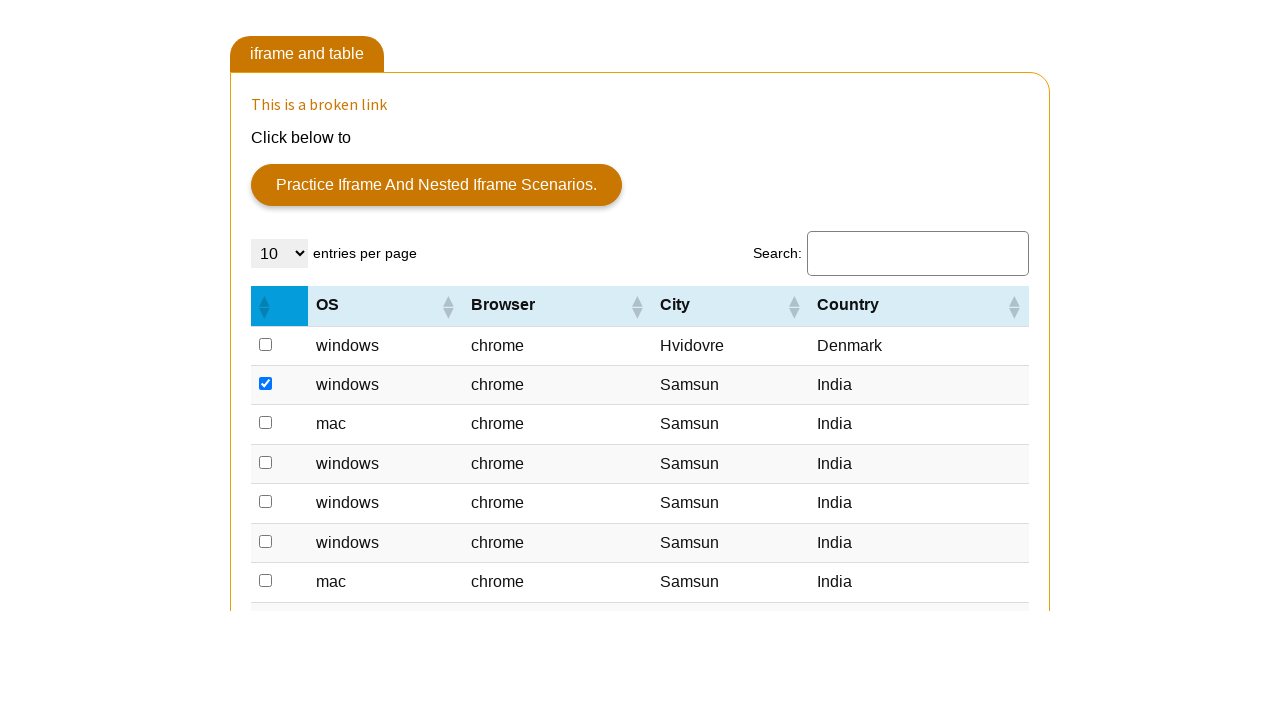

Selected checkbox for Denmark at (266, 682) on xpath=//td[text()='Denmark']/..//td/input[@type='checkbox']
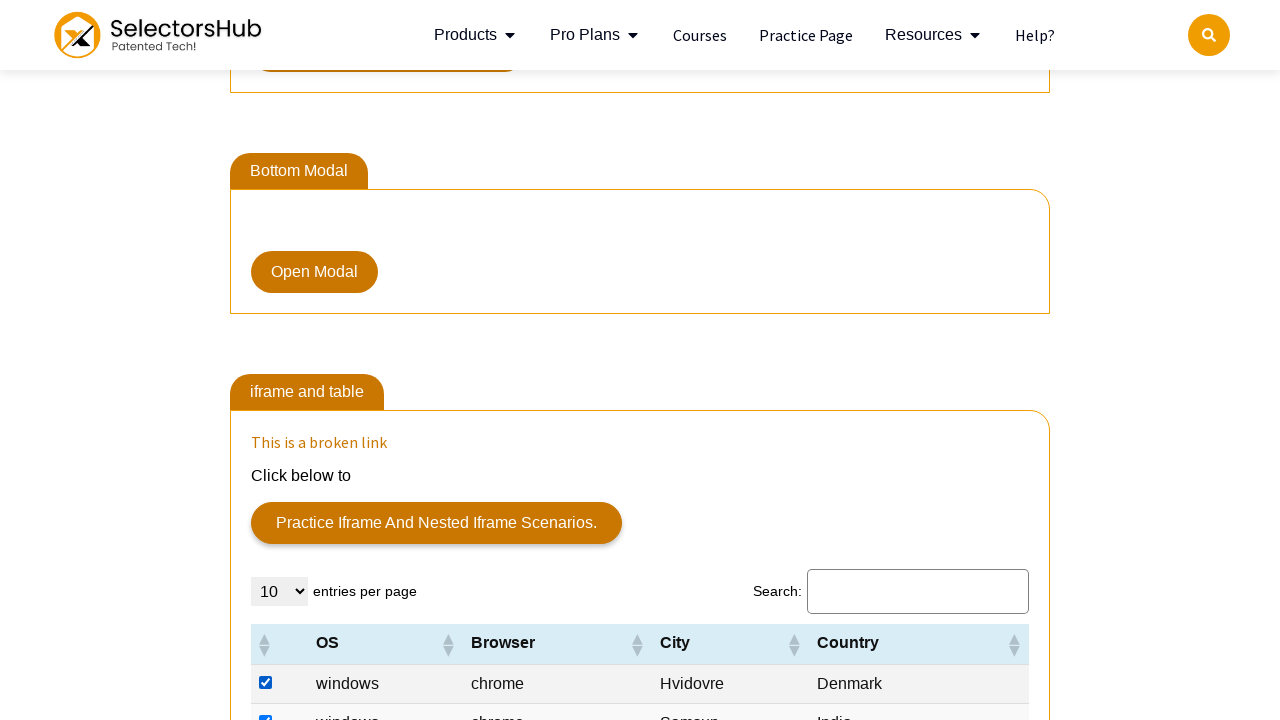

Navigated to next page while searching for Hong Kong at (1013, 361) on xpath=//button[@aria-label='Next']
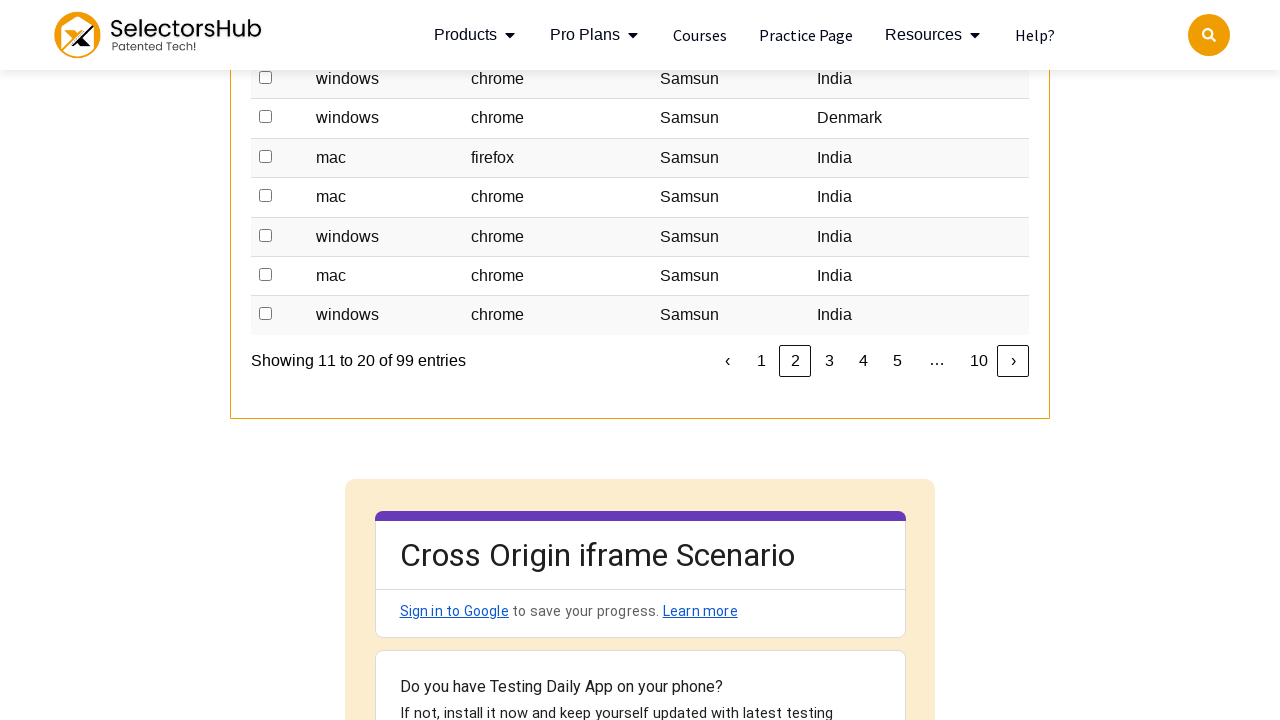

Brief wait for page transition
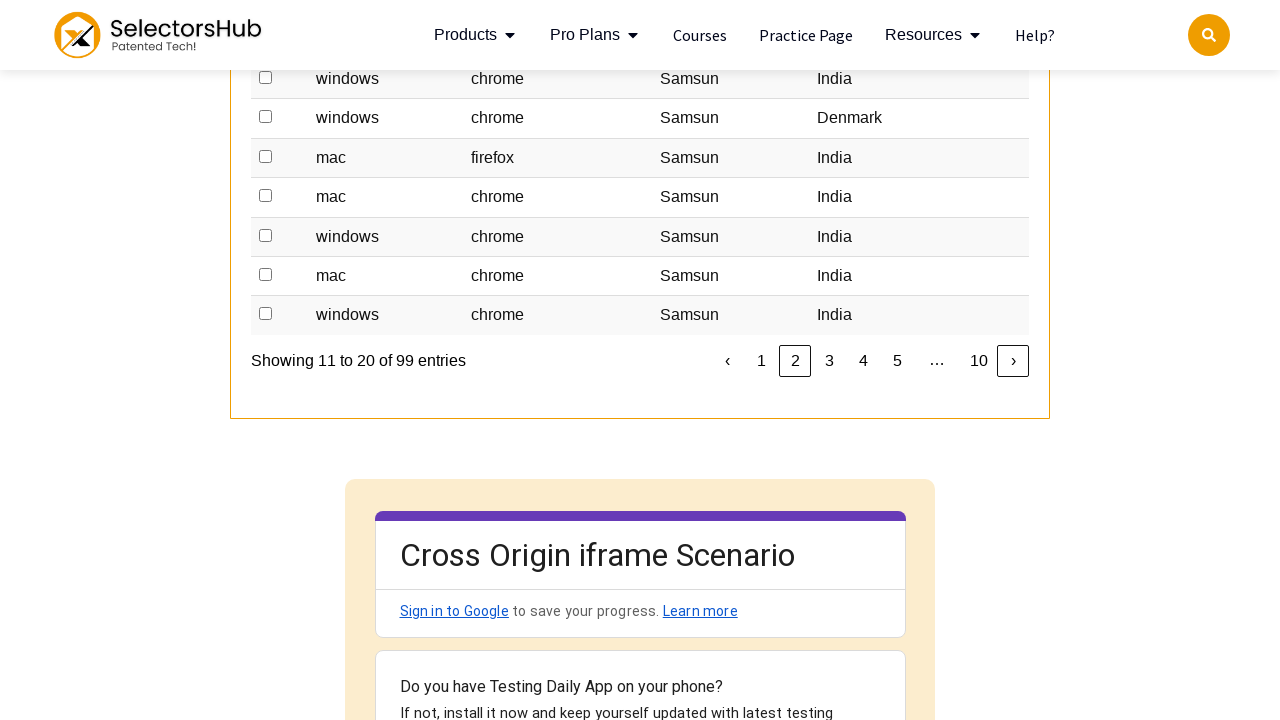

Navigated to next page while searching for Hong Kong at (1013, 361) on xpath=//button[@aria-label='Next']
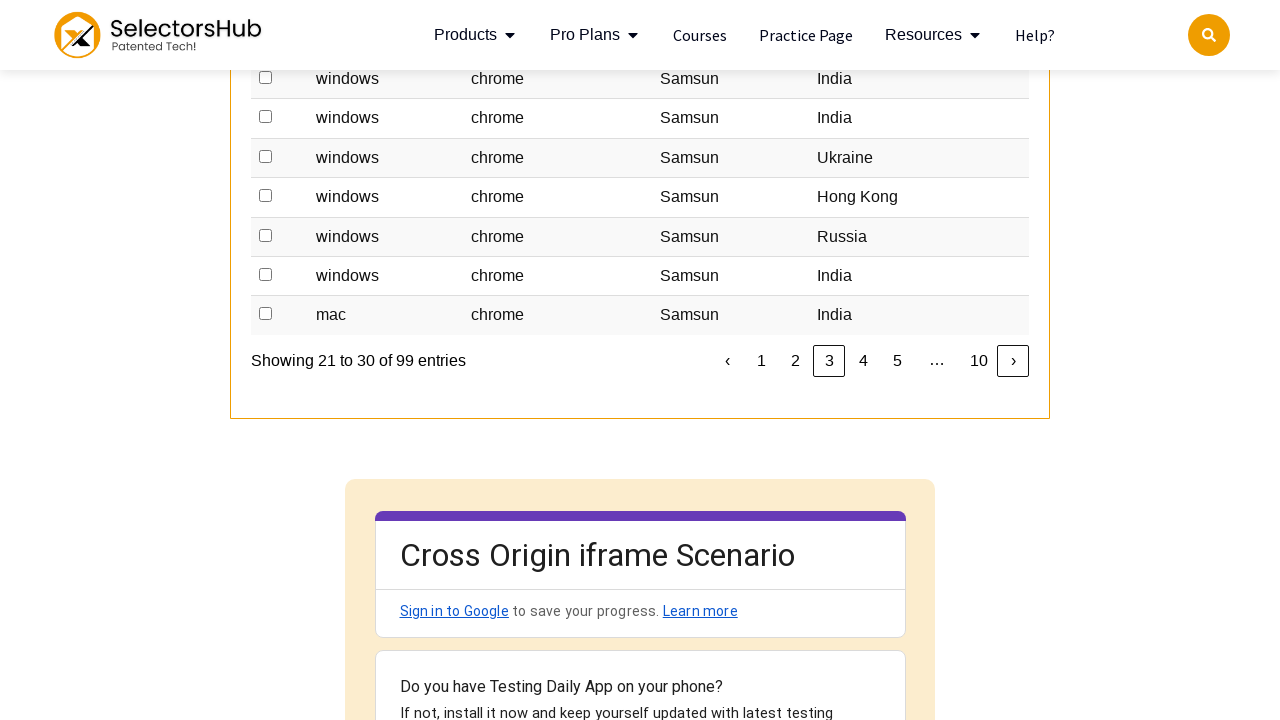

Brief wait for page transition
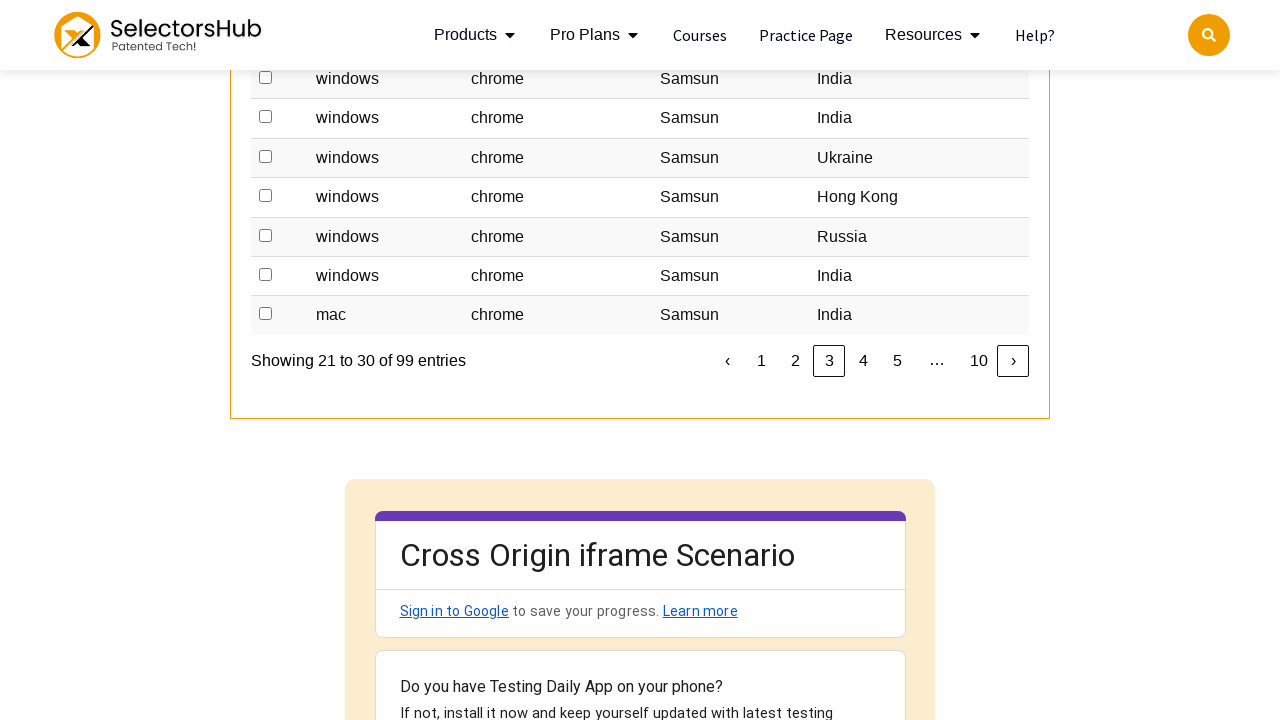

Selected checkbox for Hong Kong at (266, 196) on xpath=//td[text()='Hong Kong']/..//td/input[@type='checkbox']
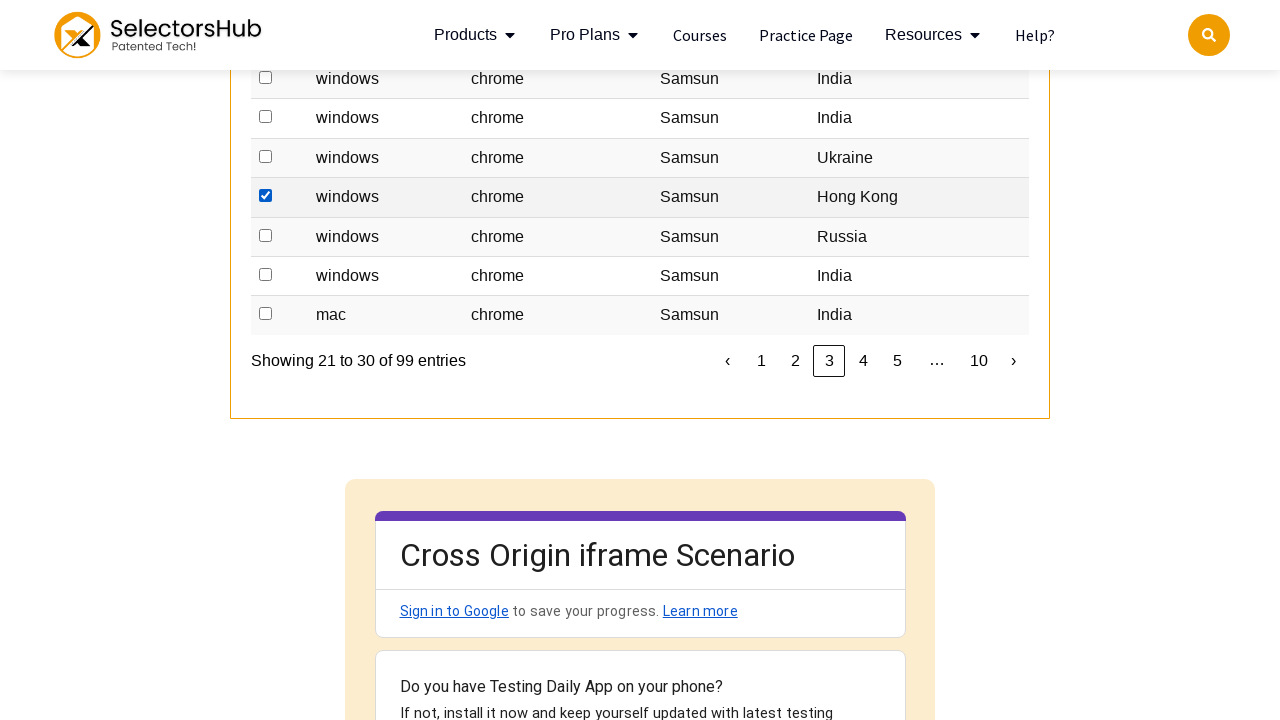

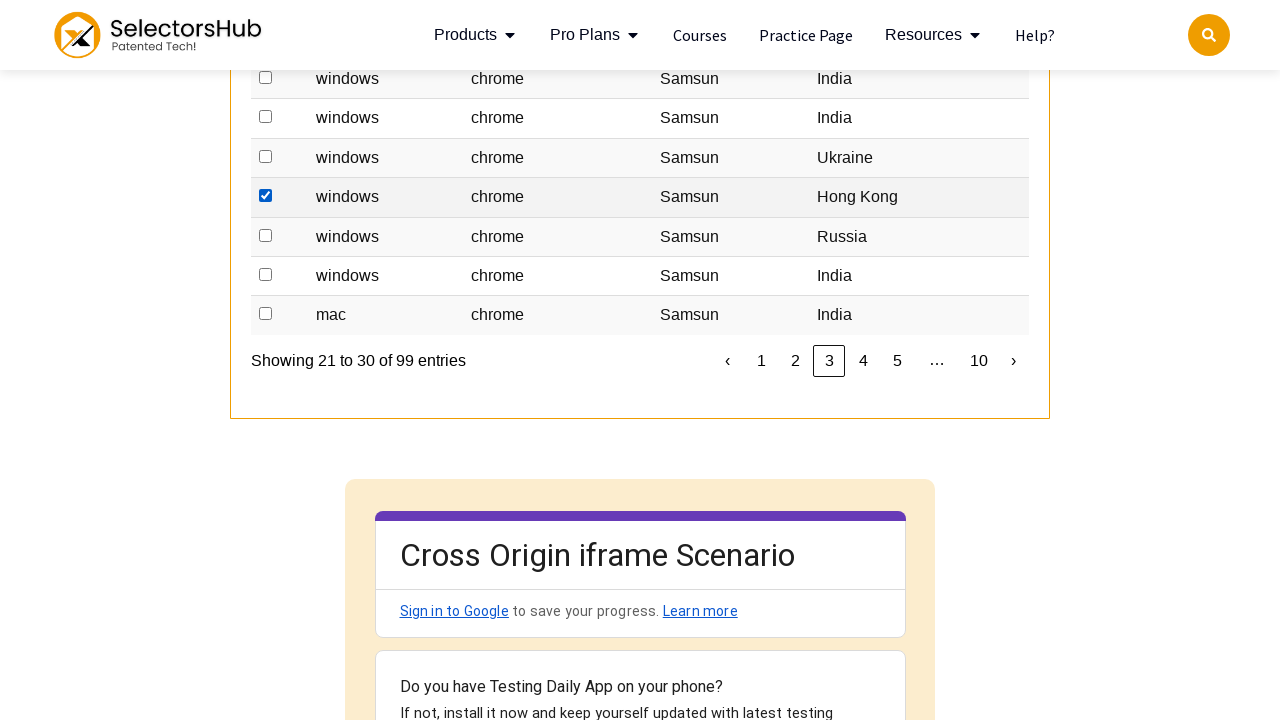